Tests dropdown selection functionality by navigating to a form page and selecting "Male" from a sex/gender dropdown field

Starting URL: https://thetestingworld.com/testings/

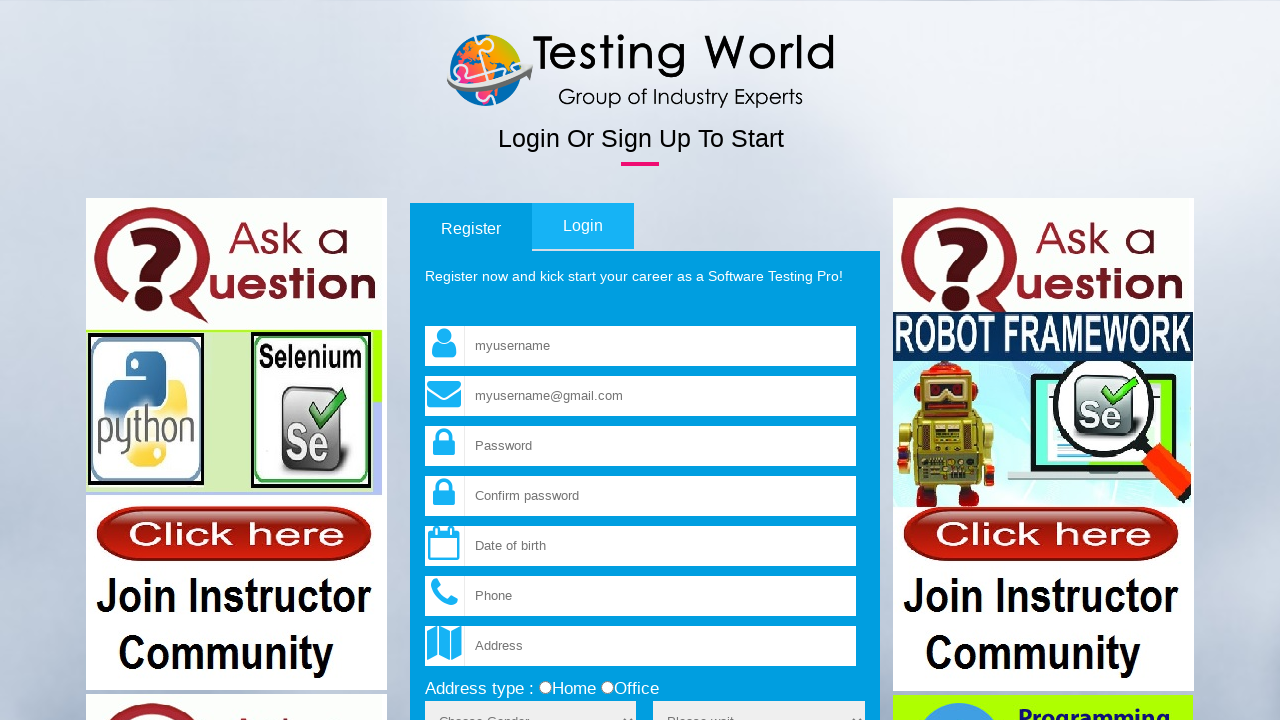

Navigated to form page at https://thetestingworld.com/testings/
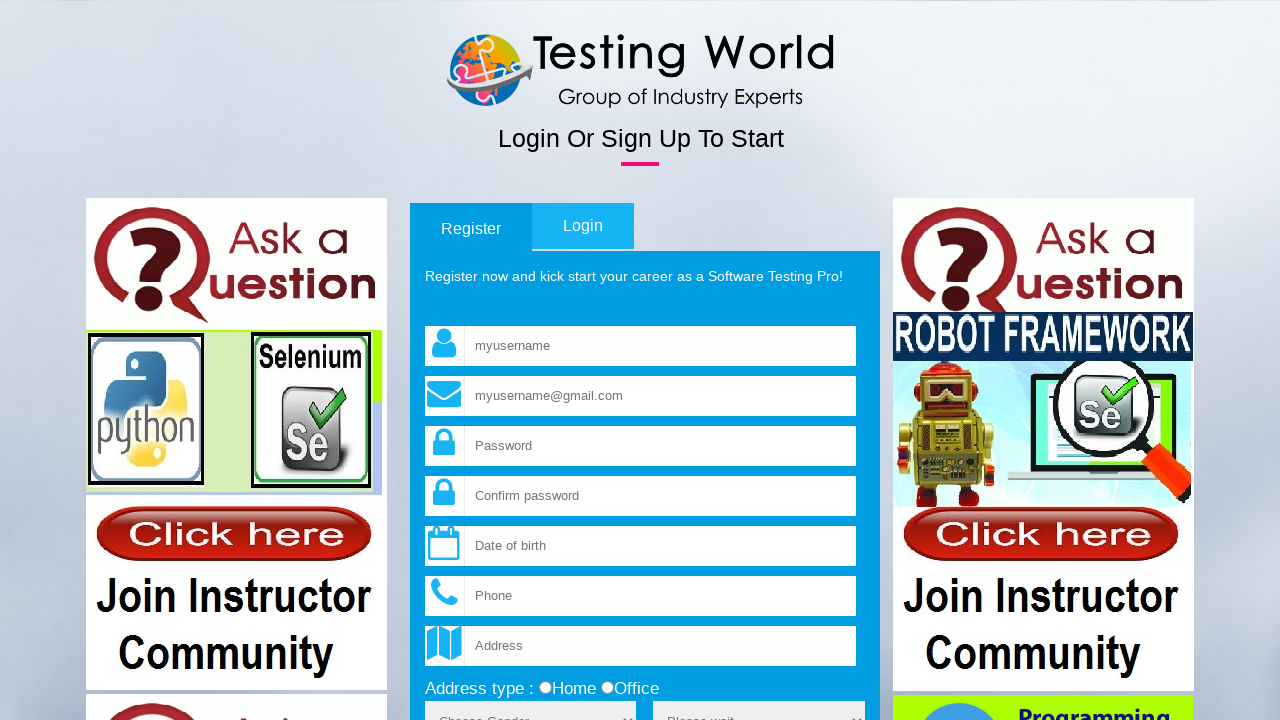

Selected 'Male' from sex/gender dropdown field on select[name='sex']
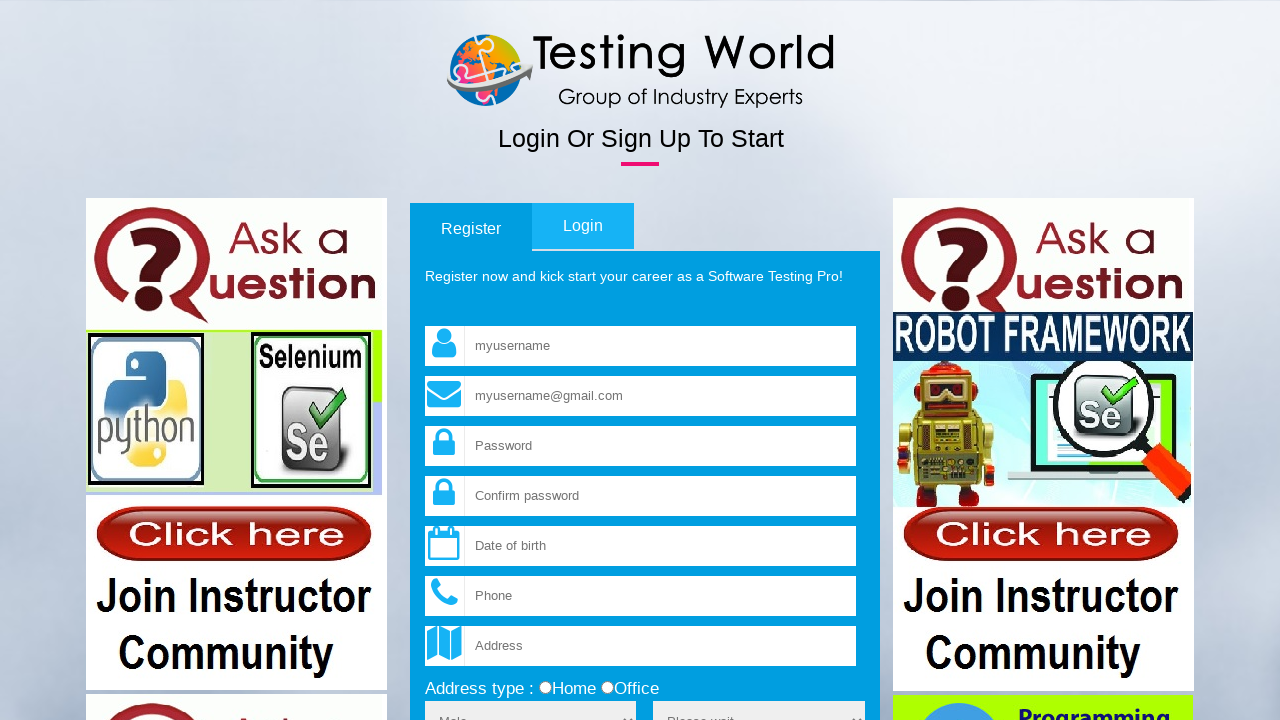

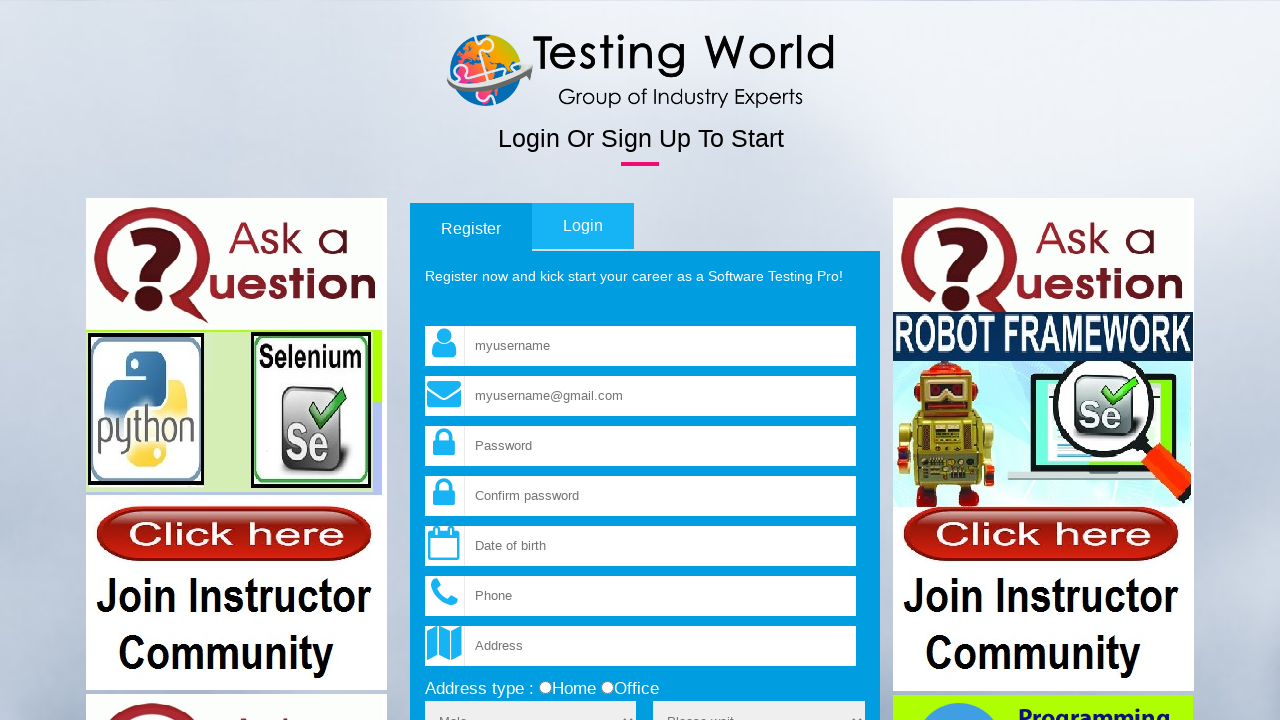